Tests clearing text from an input field

Starting URL: https://letcode.in/edit

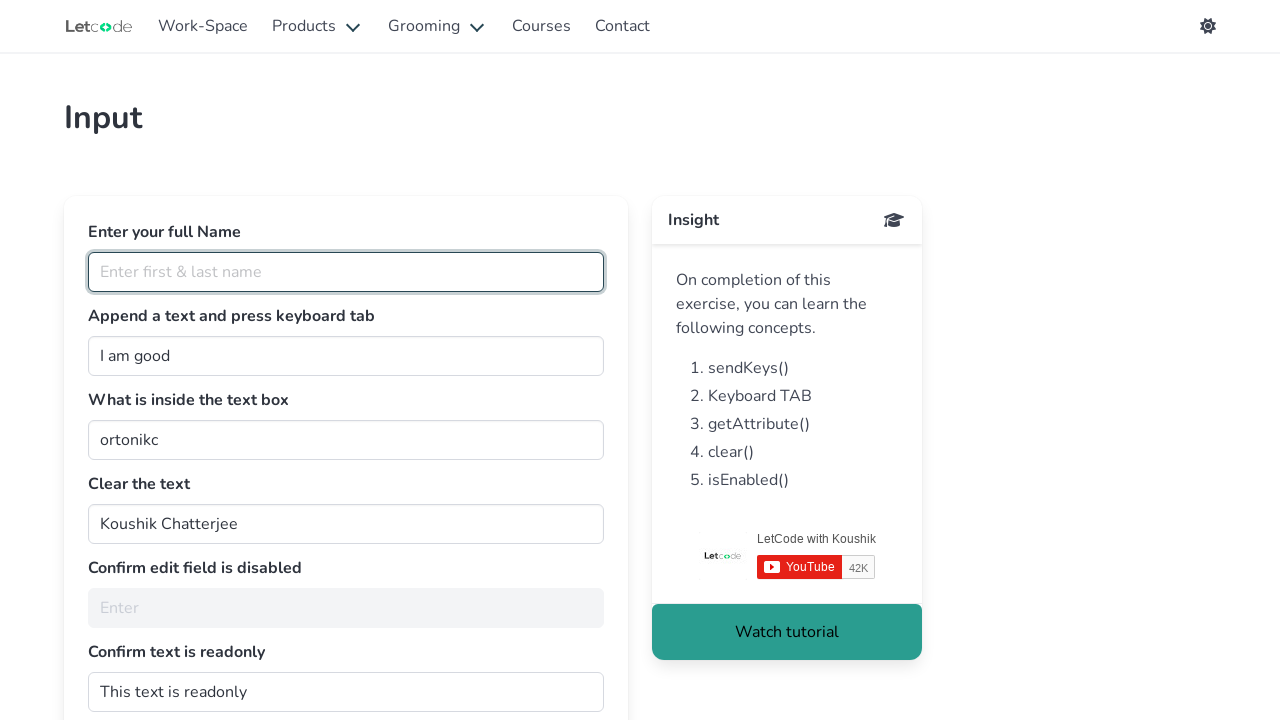

Cleared the fourth text input field on internal:attr=[placeholder="Enter"i] >> nth=3
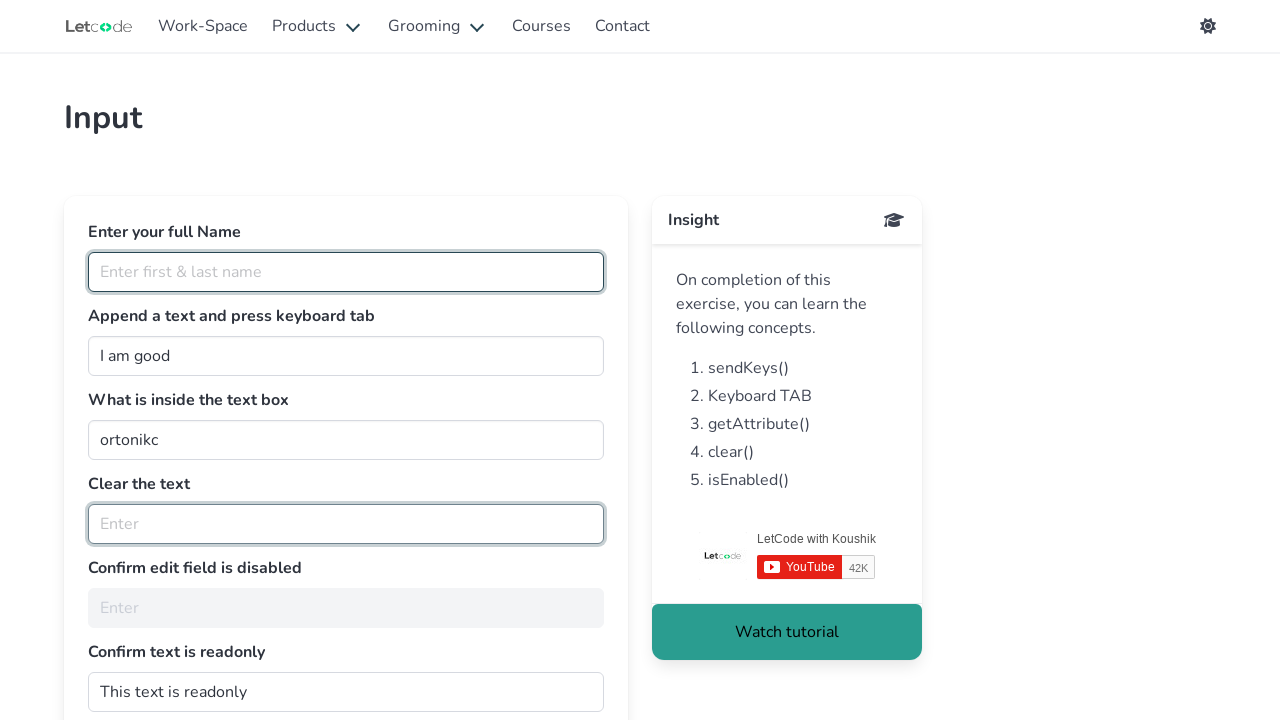

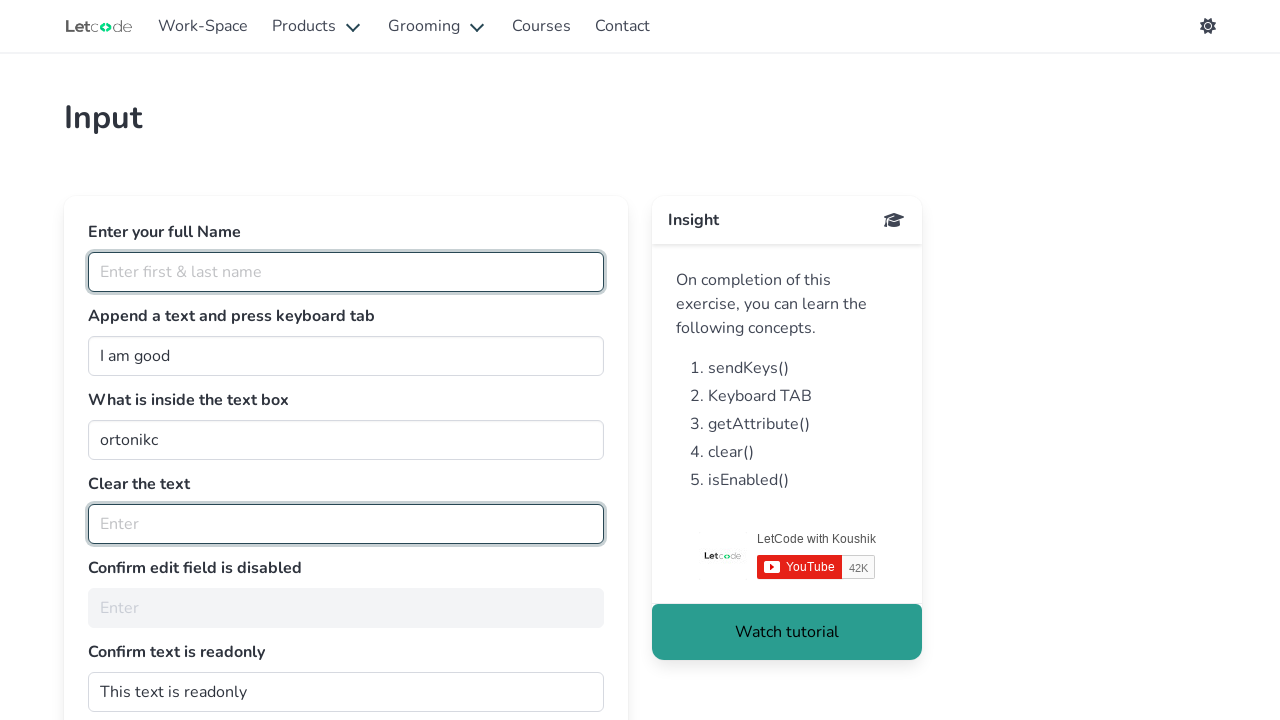